Navigates to a YouTube channel's videos page and verifies that video titles are displayed on the page.

Starting URL: https://www.youtube.com/channel/UC_x5XG1OV2P6uZZ5FSM9Ttw/videos

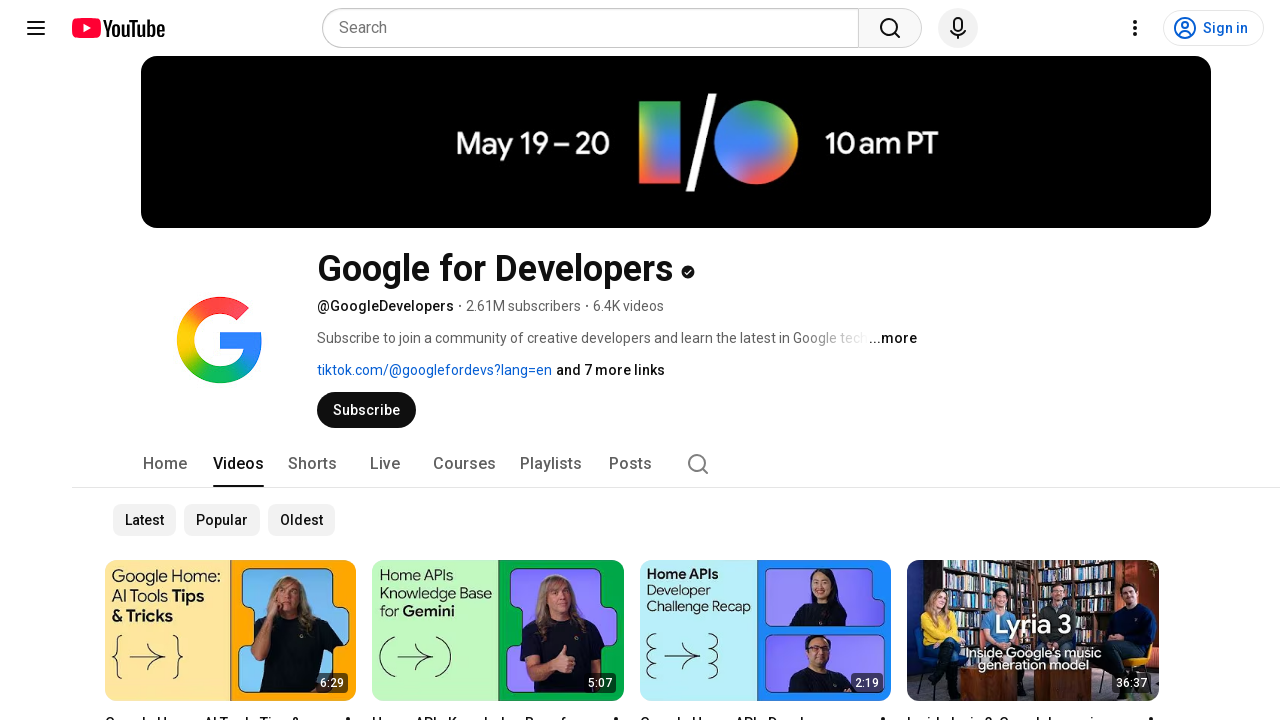

Navigated to YouTube channel videos page
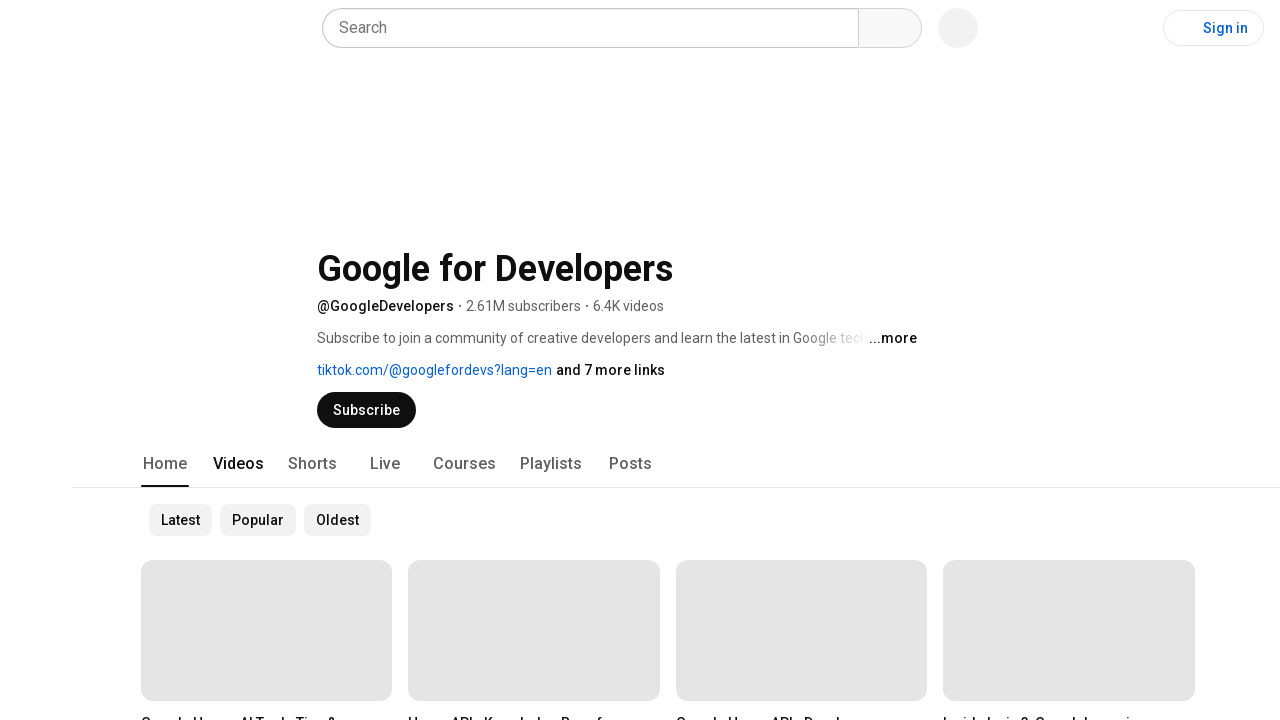

Video titles loaded on the channel videos page
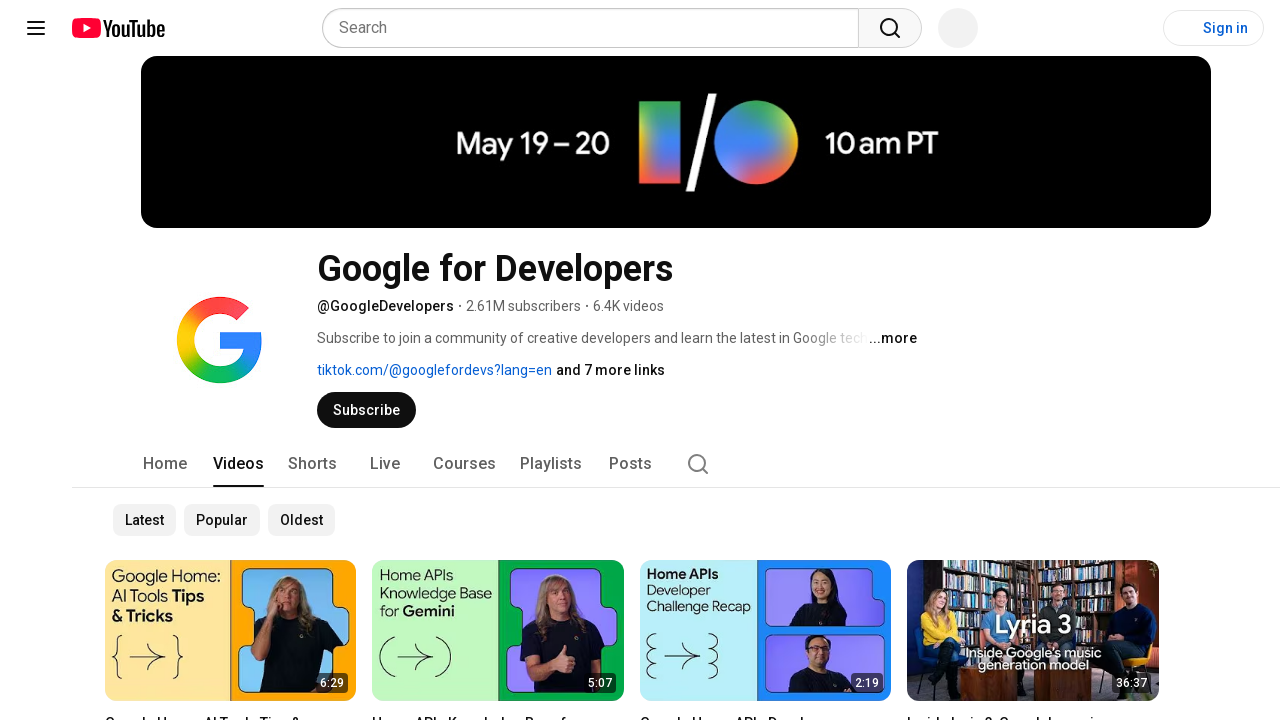

Verified that video titles are displayed on the page
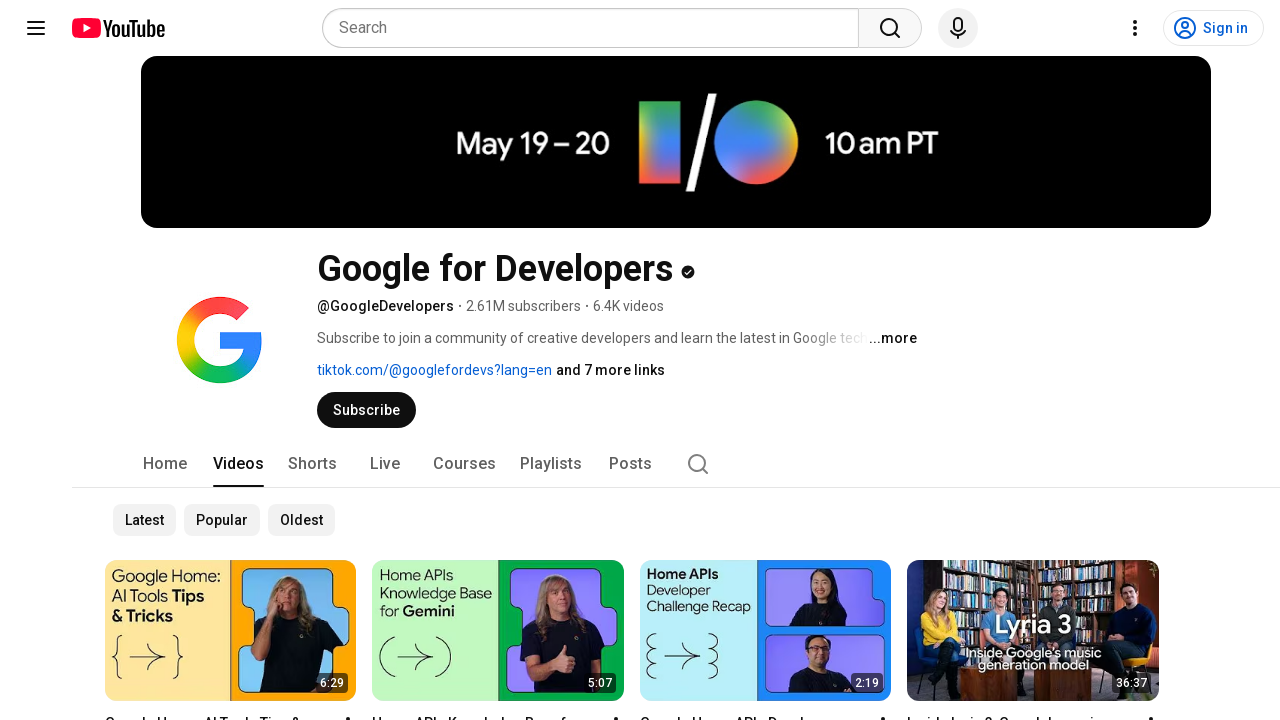

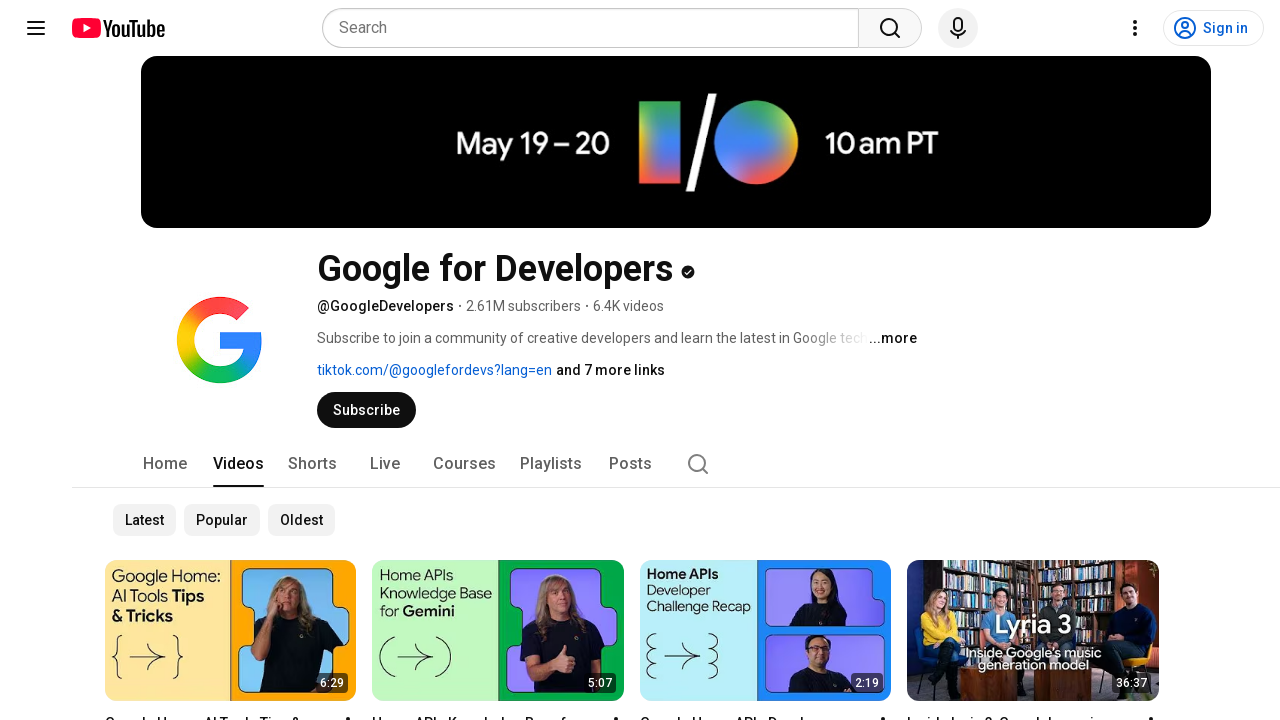